Tests opening links in new tabs by removing target attribute and navigating back

Starting URL: https://the-internet.herokuapp.com/windows

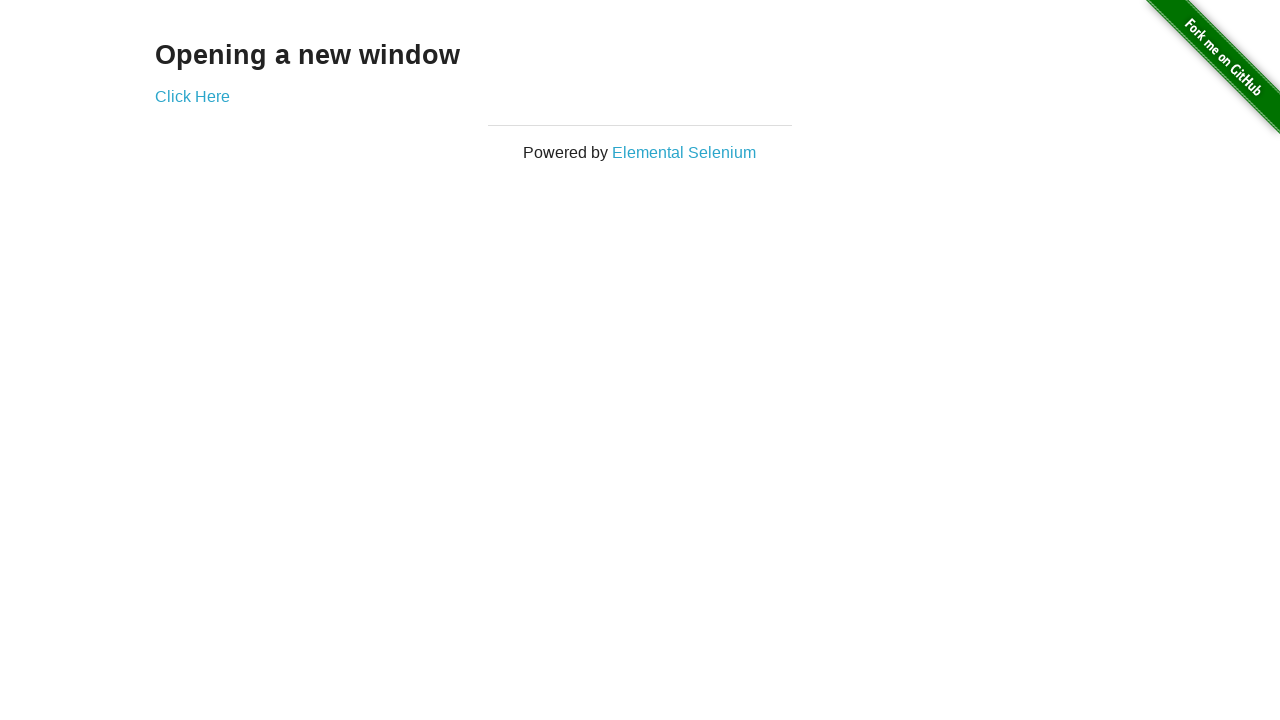

Removed target attribute from link to prevent opening in new tab
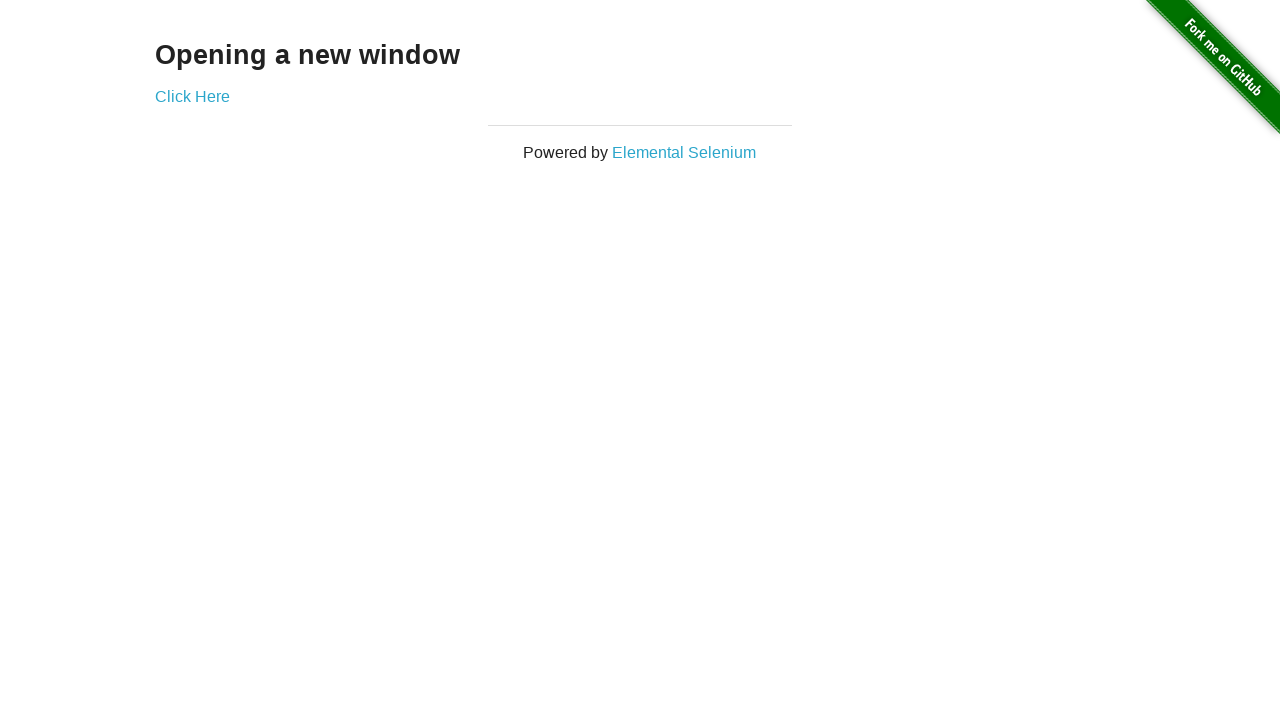

Clicked link after removing target attribute at (192, 96) on .example > a
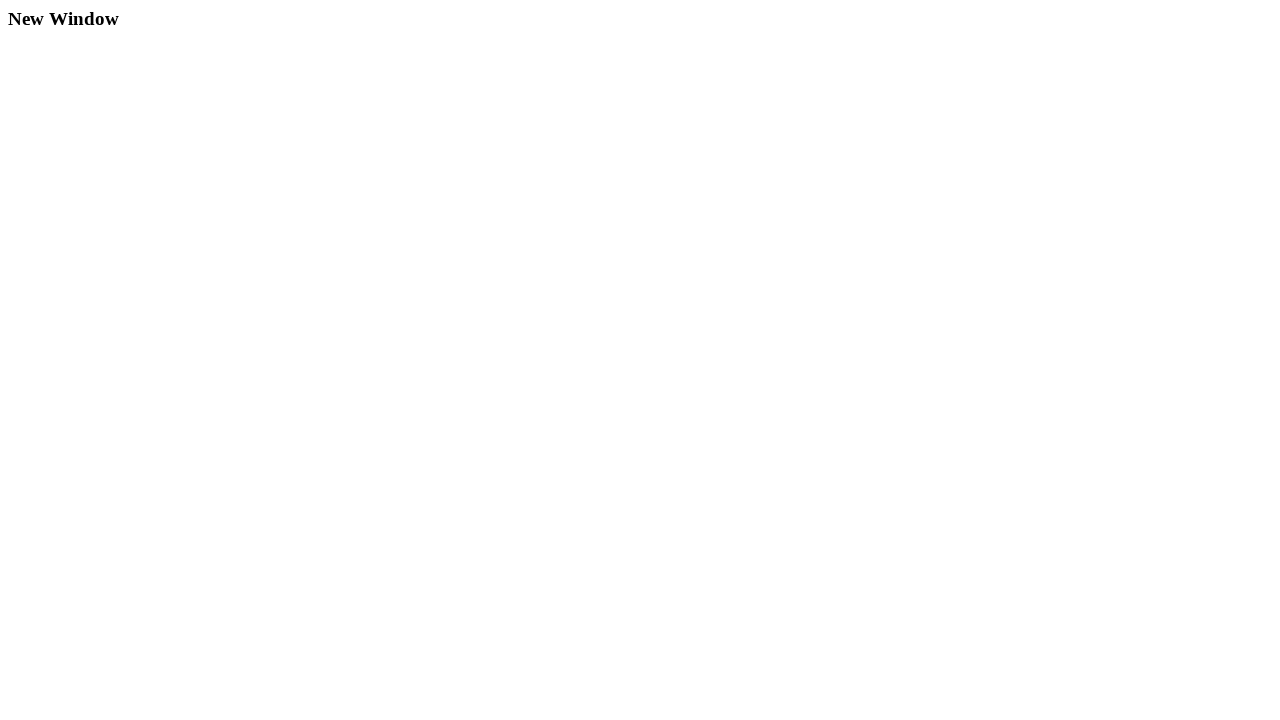

Navigated back to parent window
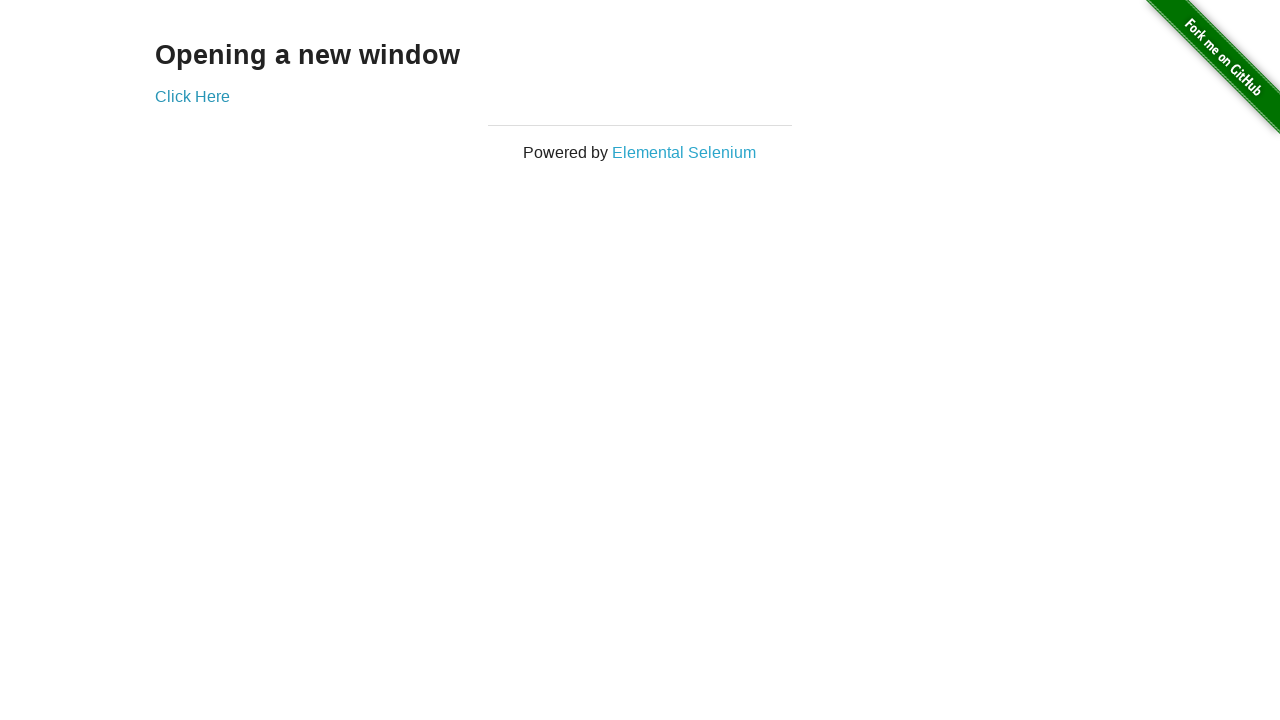

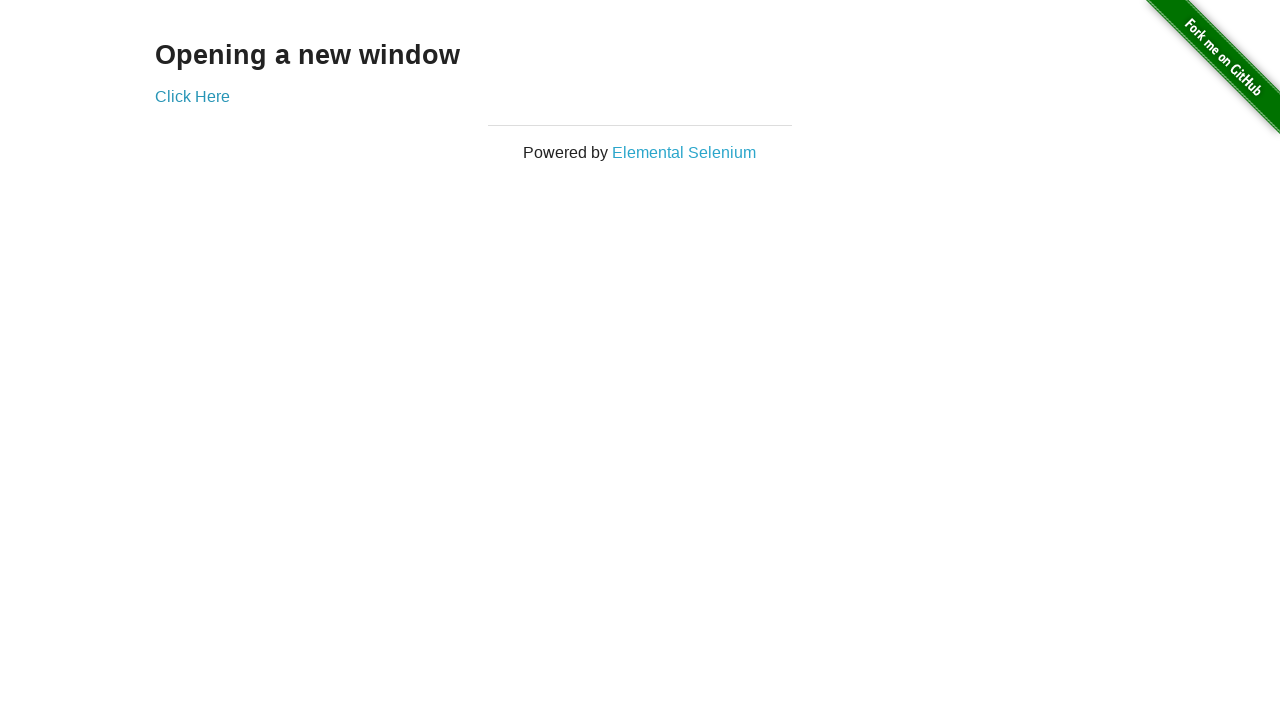